Tests window handling by navigating to a page that opens a new window, switching between windows, and verifying content in both parent and child windows

Starting URL: https://the-internet.herokuapp.com

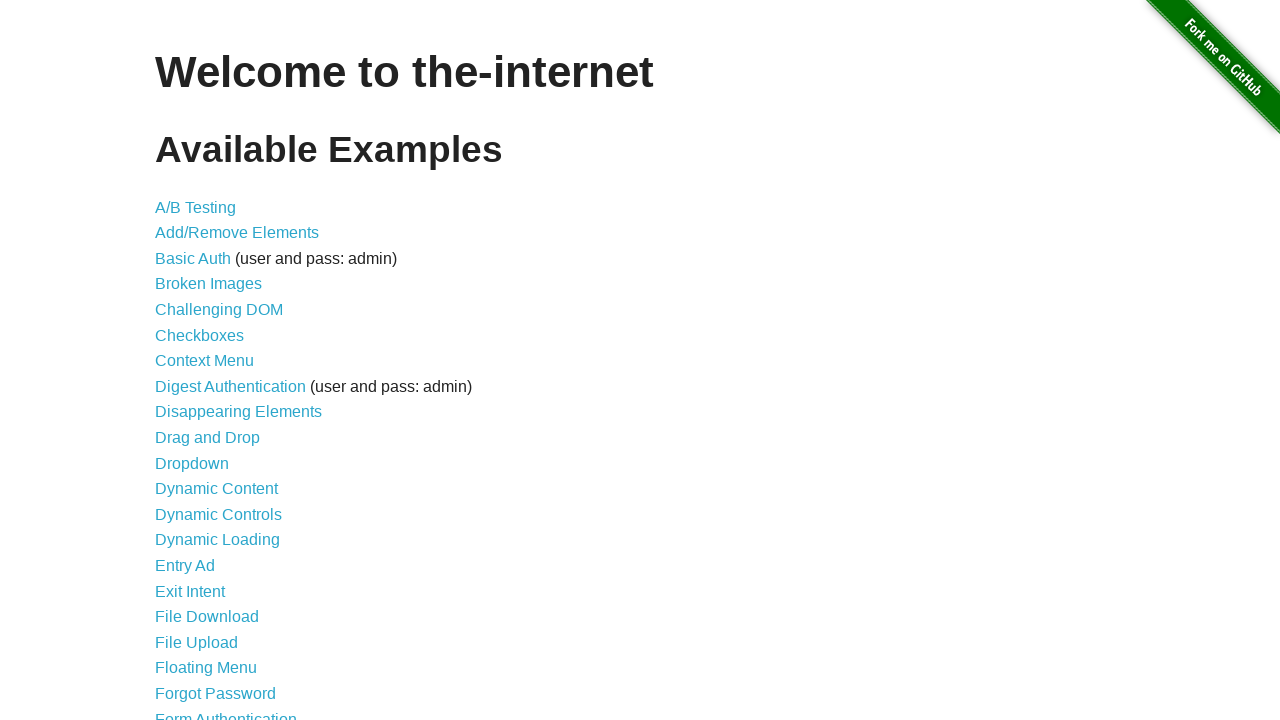

Clicked on Windows link to navigate to window handling test page at (218, 369) on a[href='/windows']
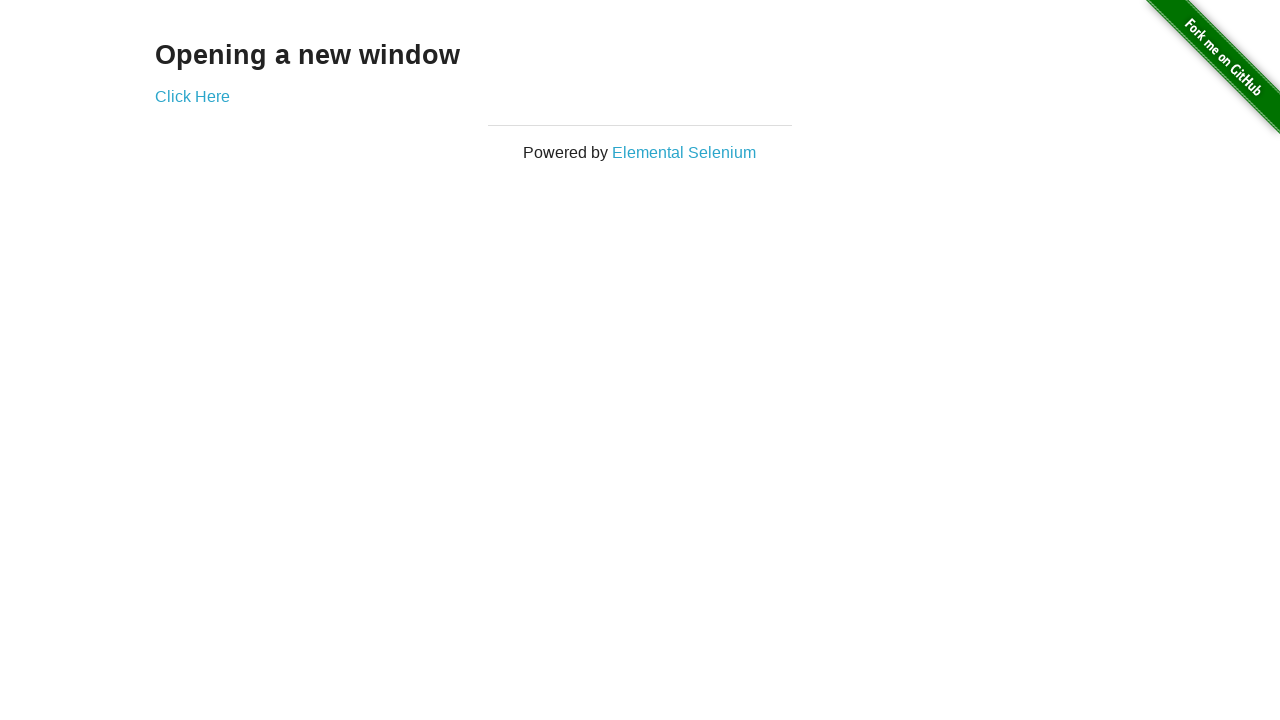

Clicked link that opens a new window at (192, 96) on a[href='/windows/new']
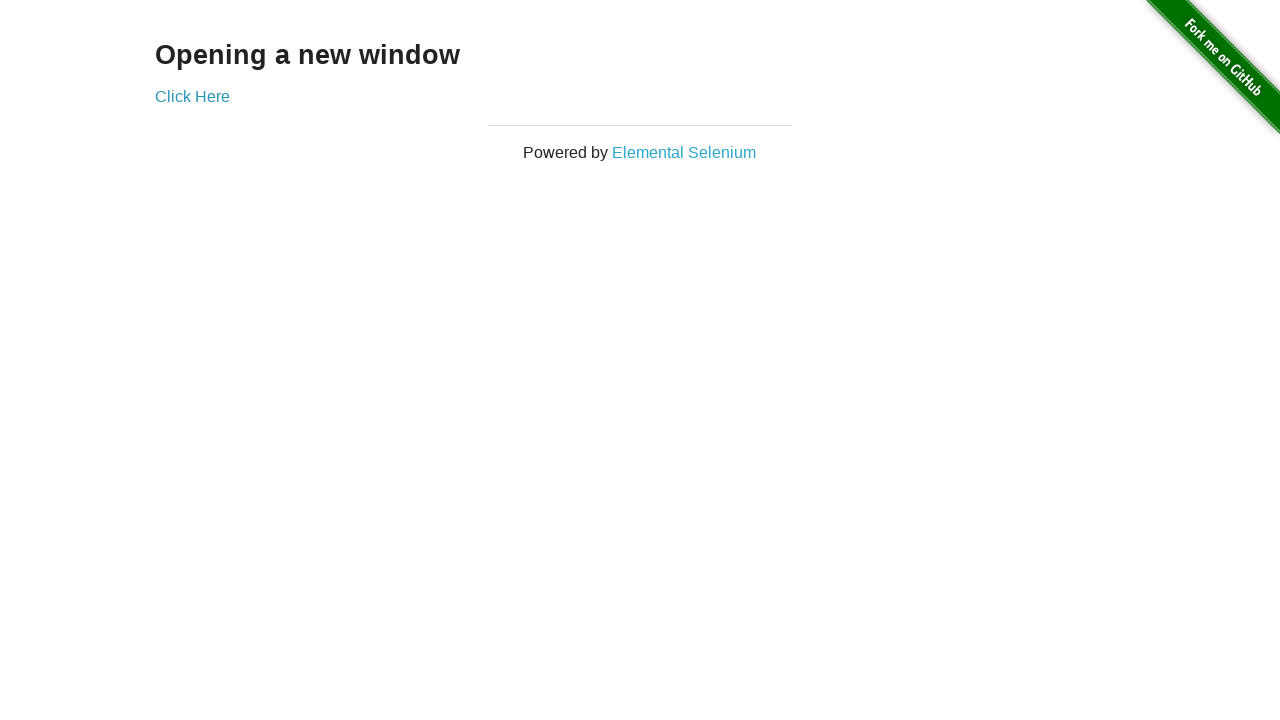

New window opened and captured
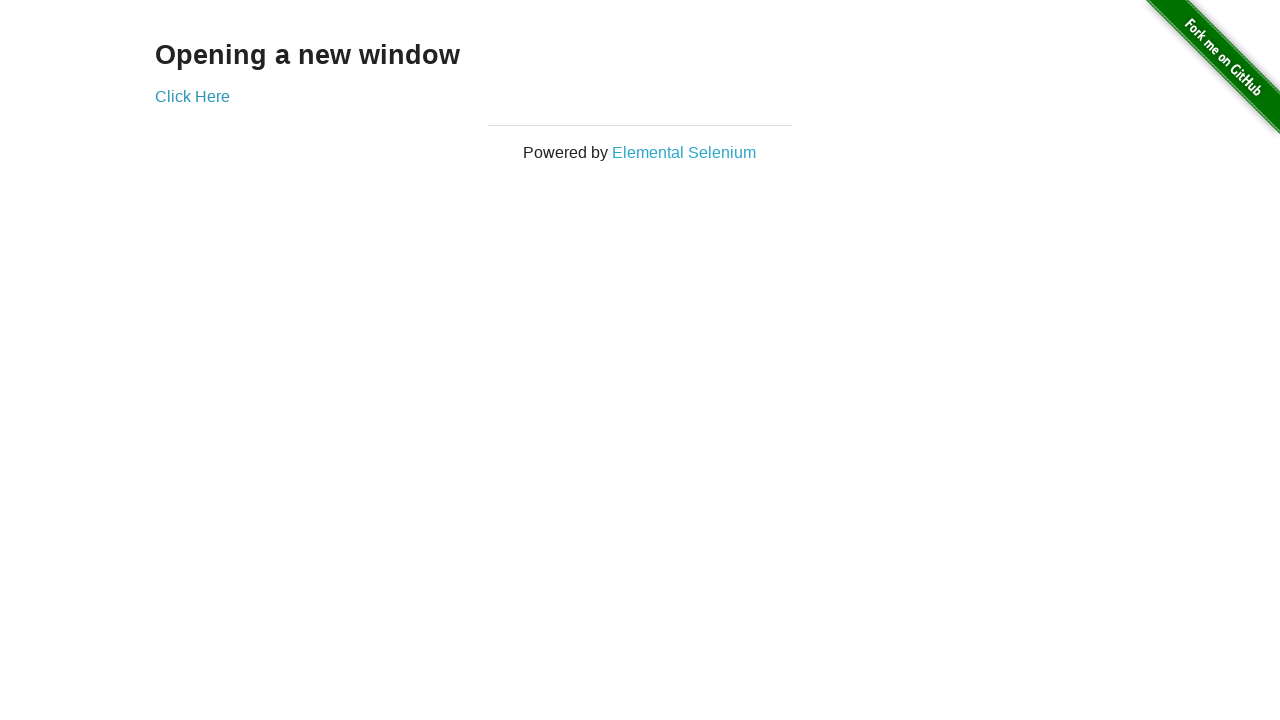

New window page loaded completely
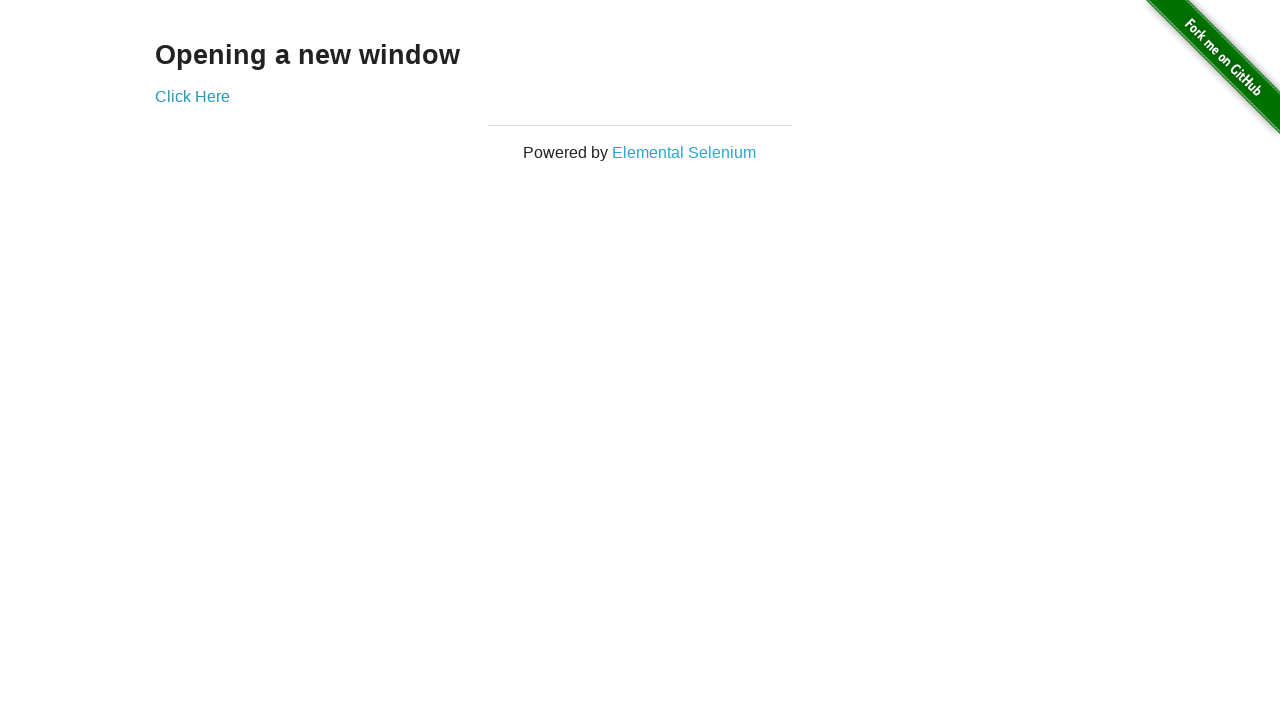

Example element loaded in new window
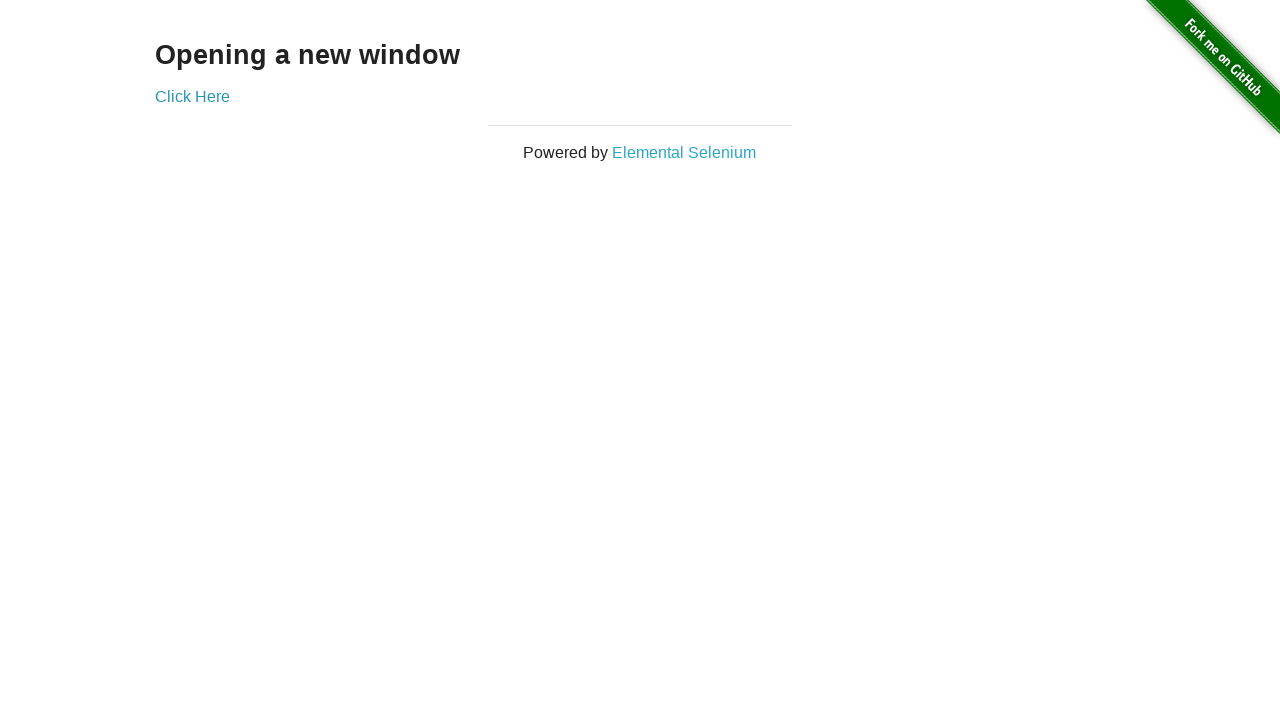

Retrieved text content from child window example element
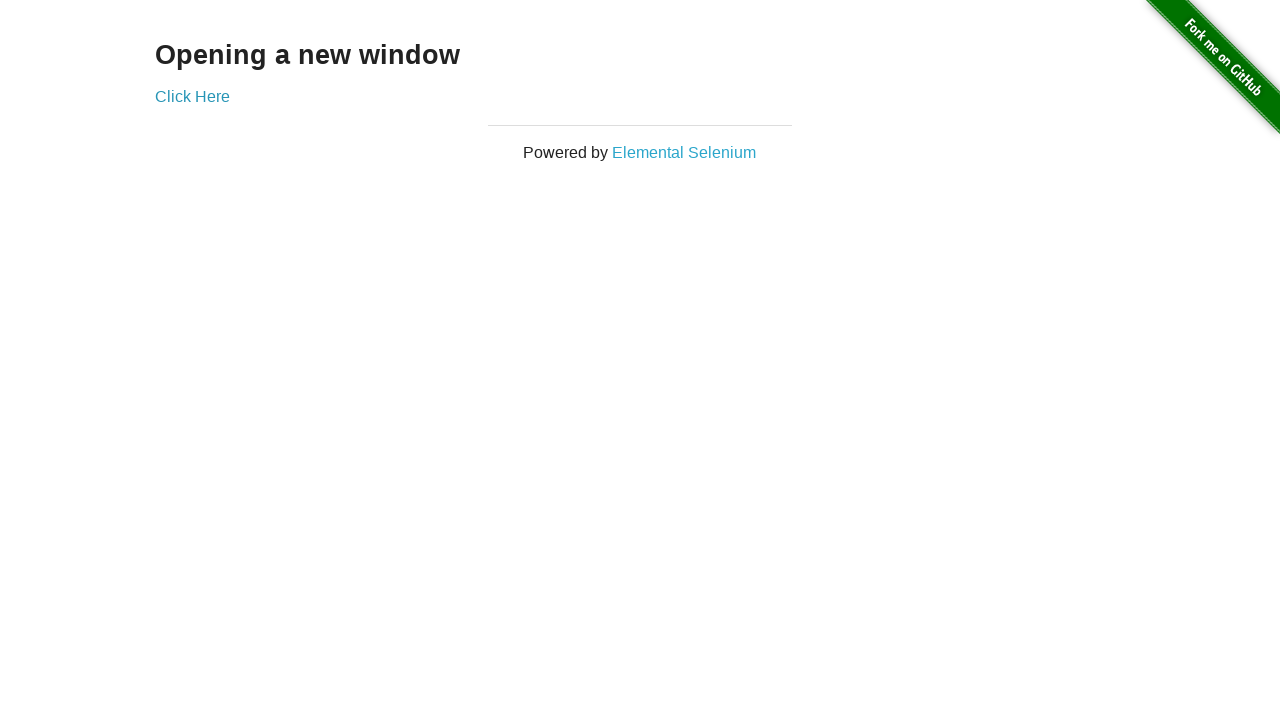

Retrieved text content from parent window h3 element
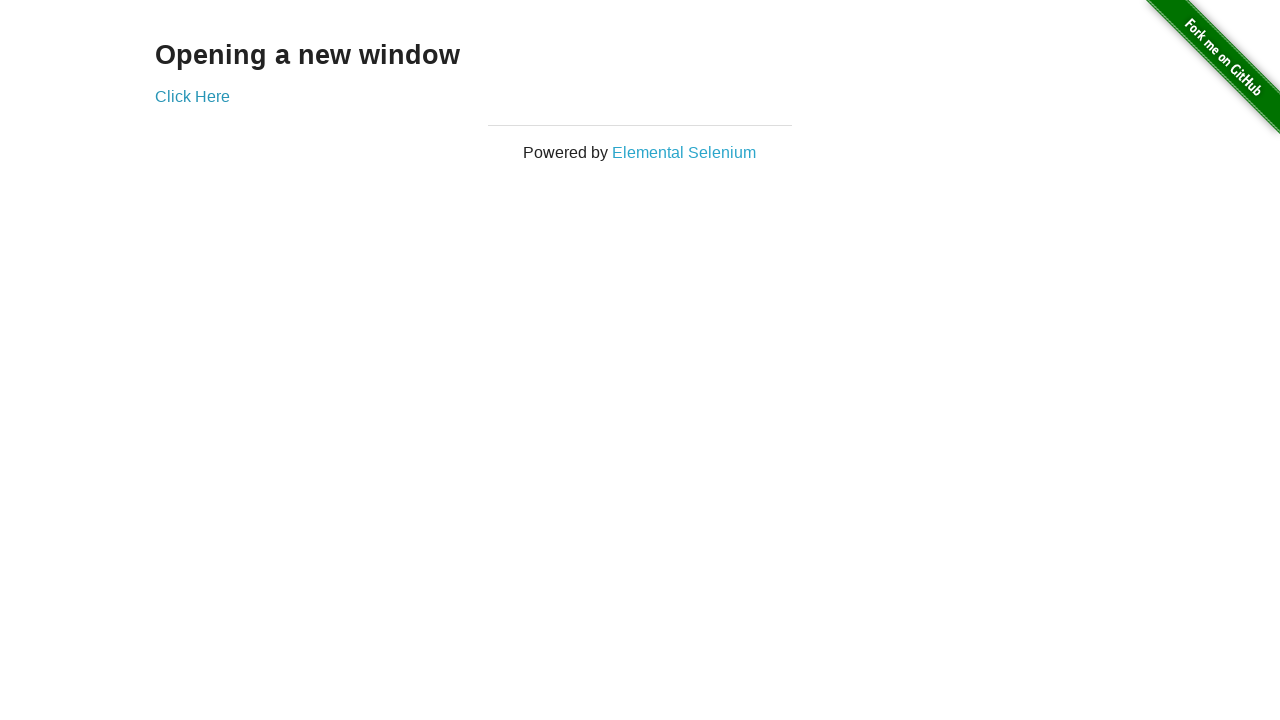

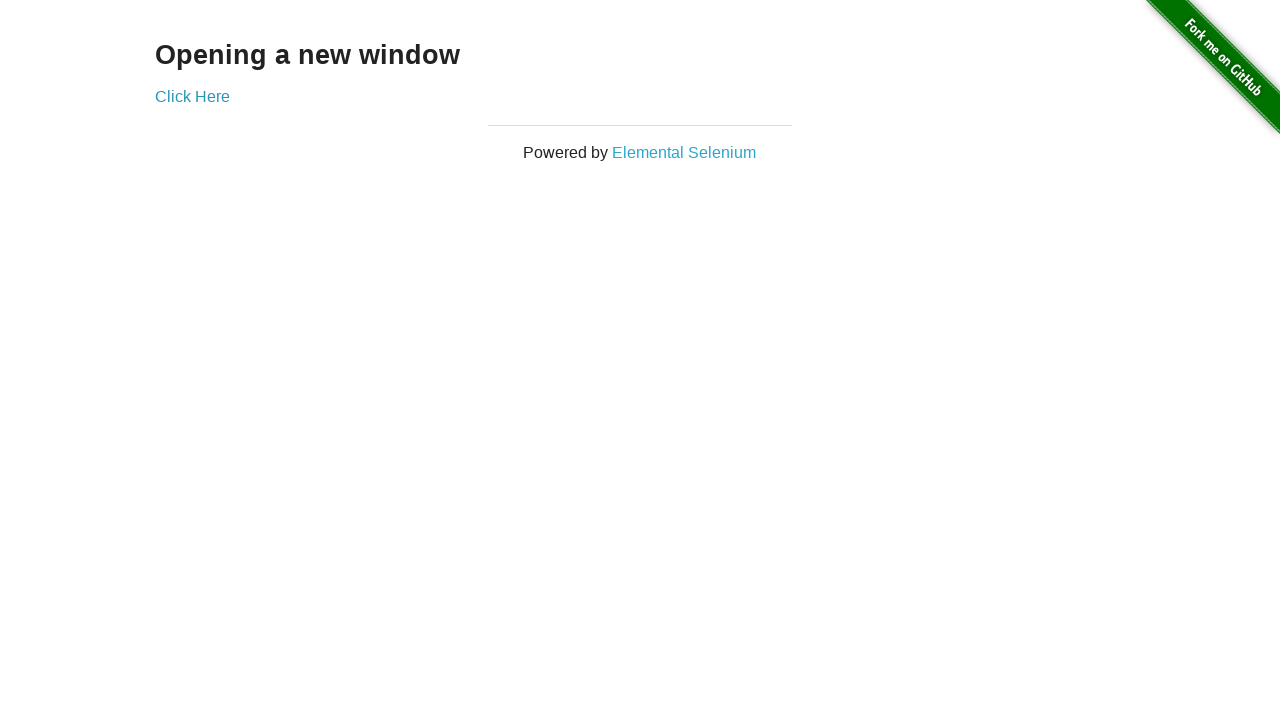